Tests checkbox interaction on W3Schools by switching to an iframe and clicking a checkbox if it's not already selected

Starting URL: https://www.w3schools.com/tags/tryit.asp?filename=tryhtml5_input_type_checkbox

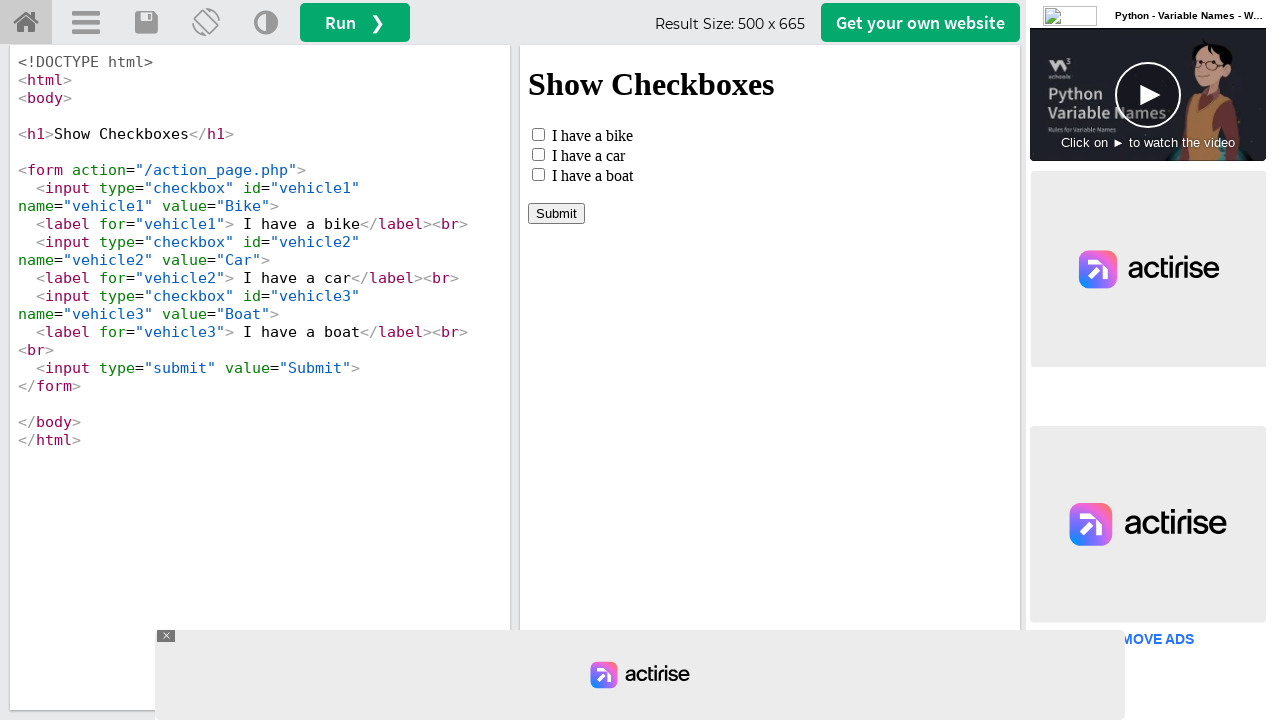

Located iframe with ID 'iframeResult' containing checkbox example
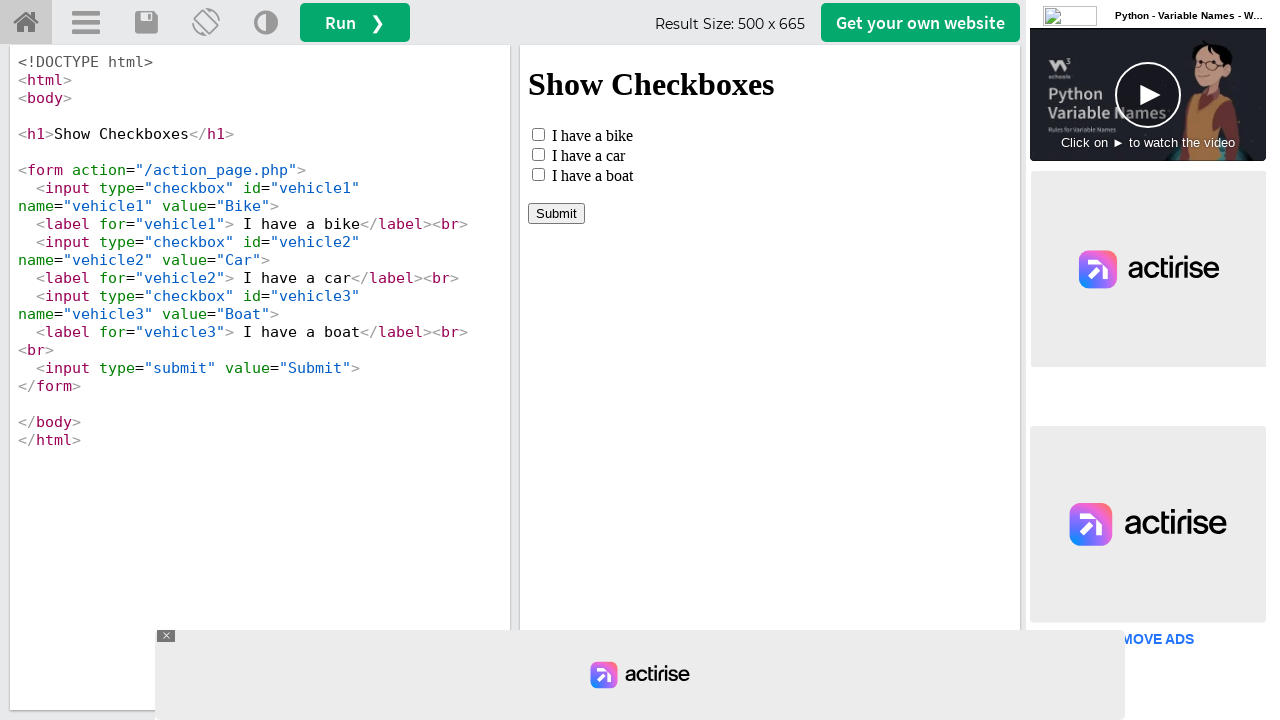

Located checkbox element with ID 'vehicle1' in iframe
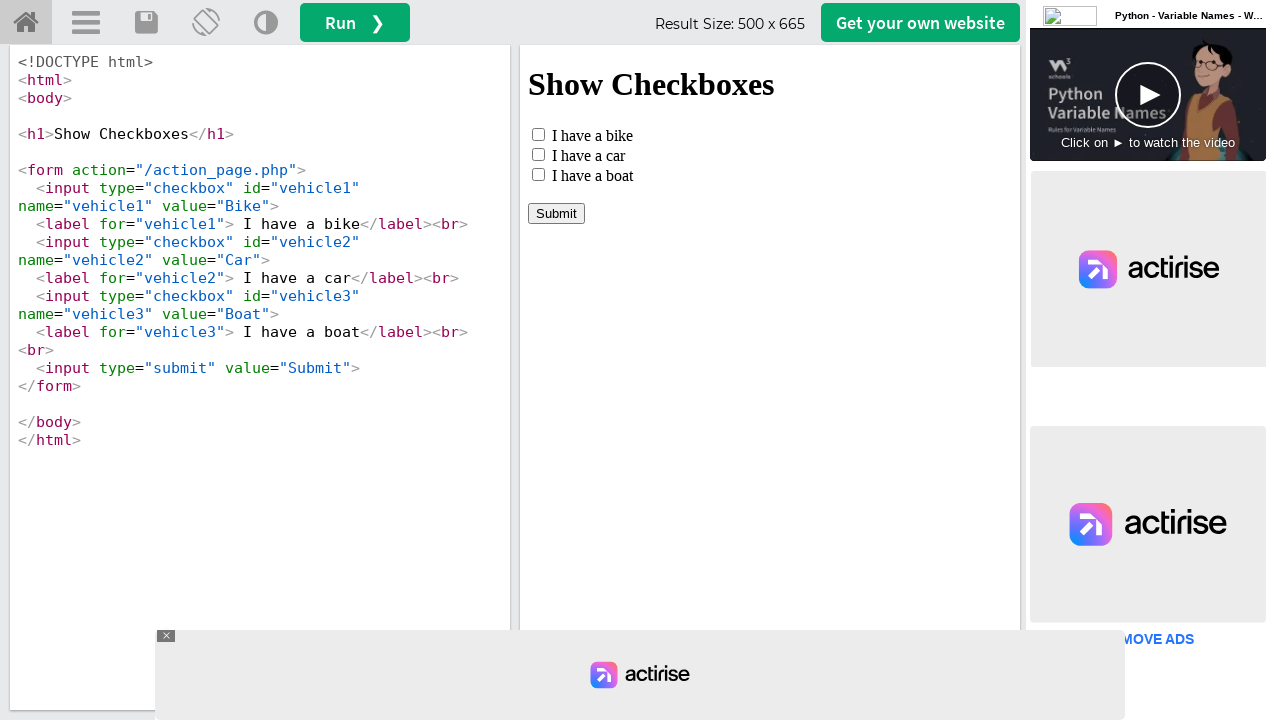

Checkbox was not selected, clicked to select it at (538, 134) on #iframeResult >> internal:control=enter-frame >> xpath=//*[@id="vehicle1"]
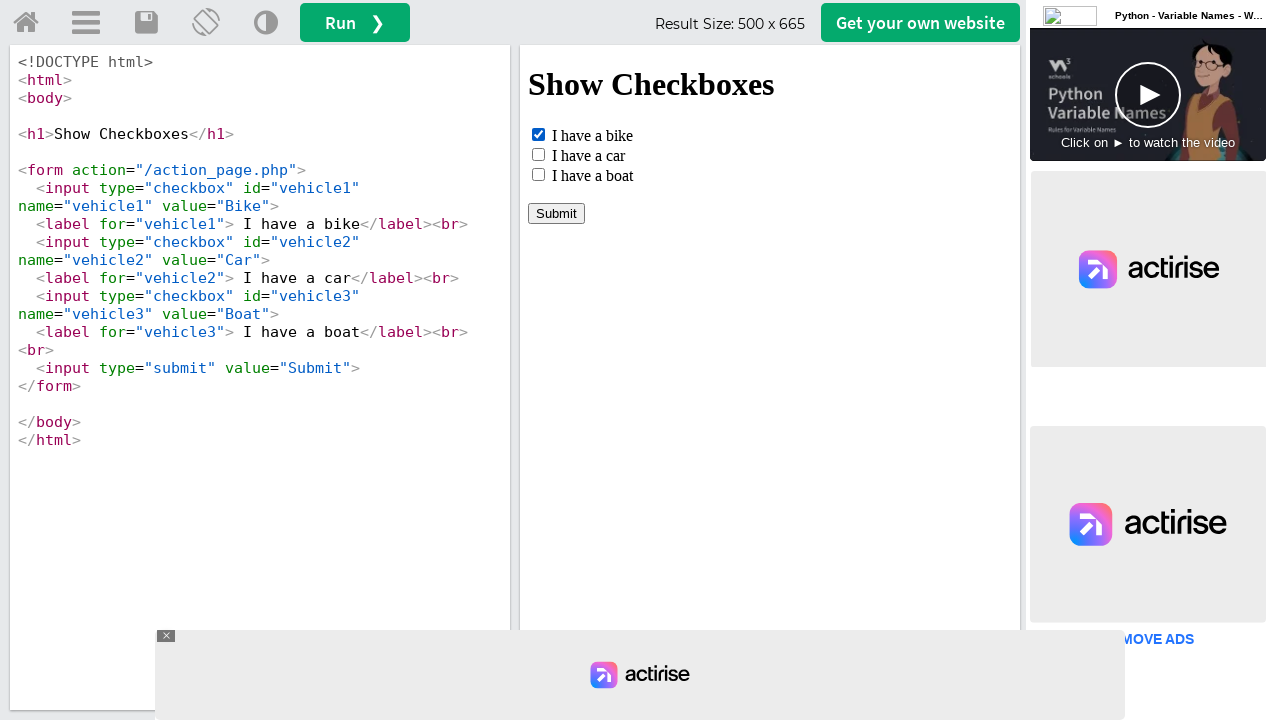

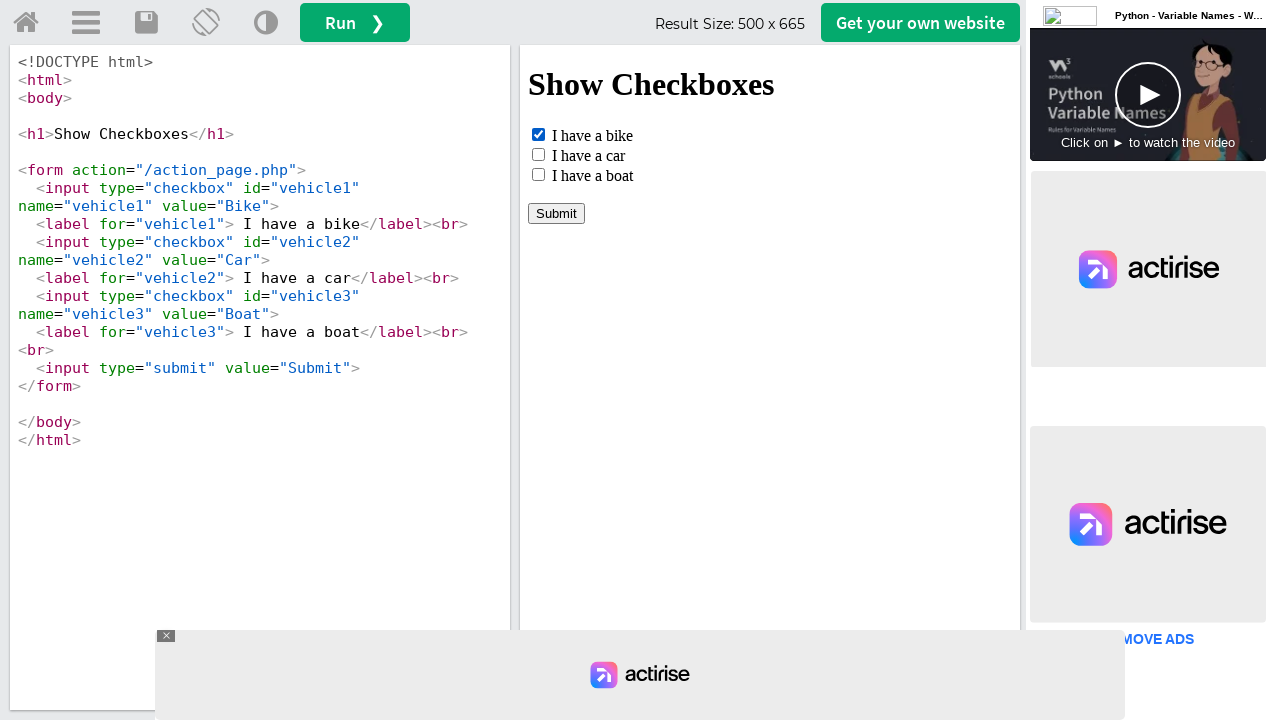